Tests clearing the completed state of all items by checking then unchecking the toggle all

Starting URL: https://demo.playwright.dev/todomvc

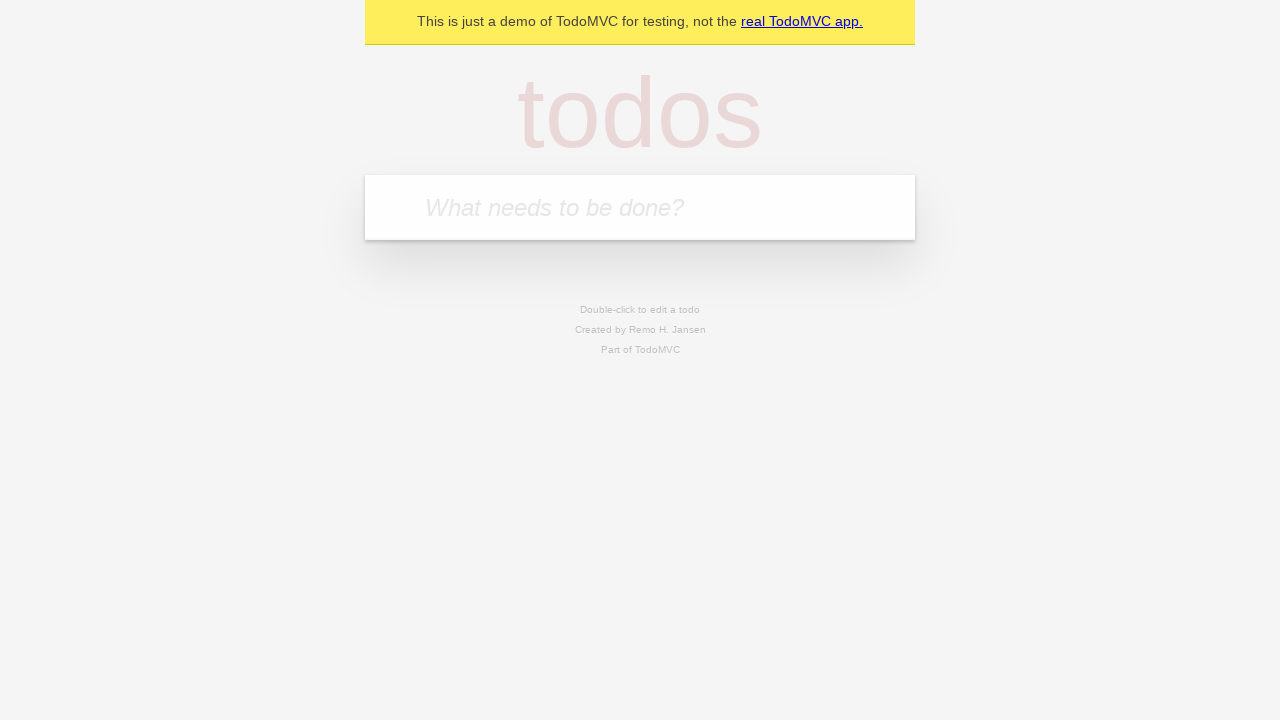

Filled todo input with 'buy some cheese' on internal:attr=[placeholder="What needs to be done?"i]
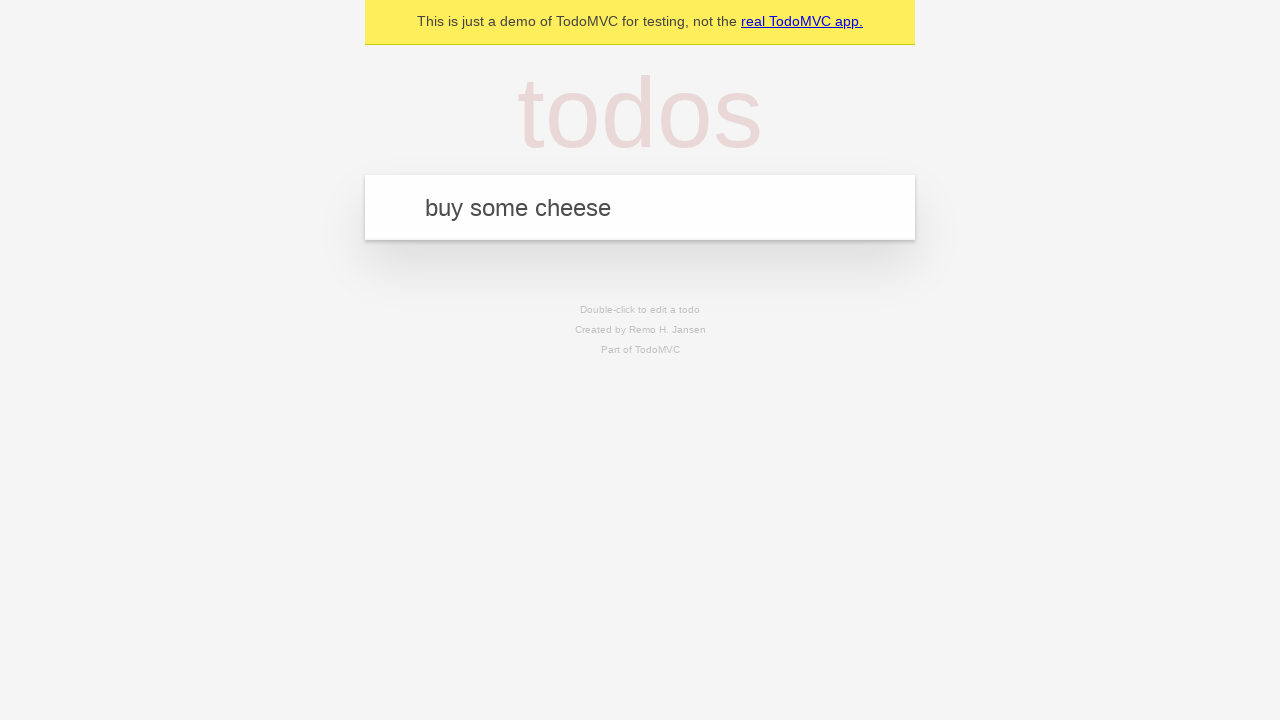

Pressed Enter to add todo 'buy some cheese' on internal:attr=[placeholder="What needs to be done?"i]
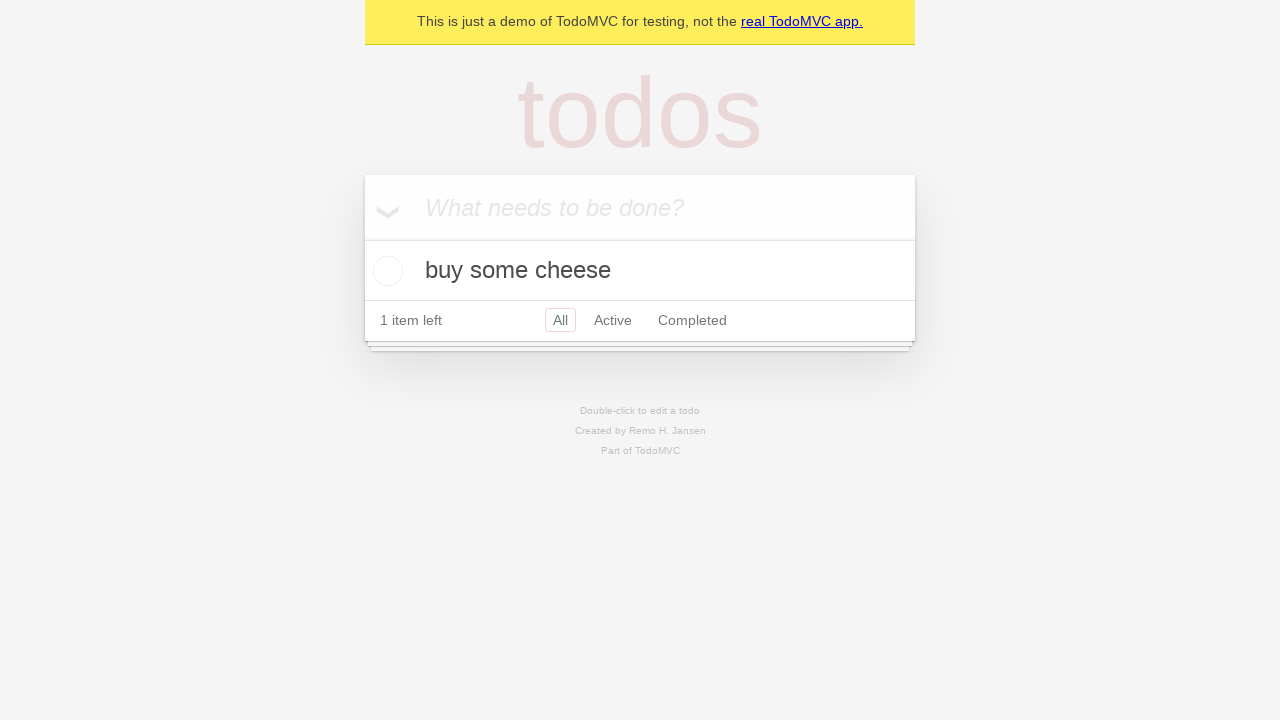

Filled todo input with 'feed the cat' on internal:attr=[placeholder="What needs to be done?"i]
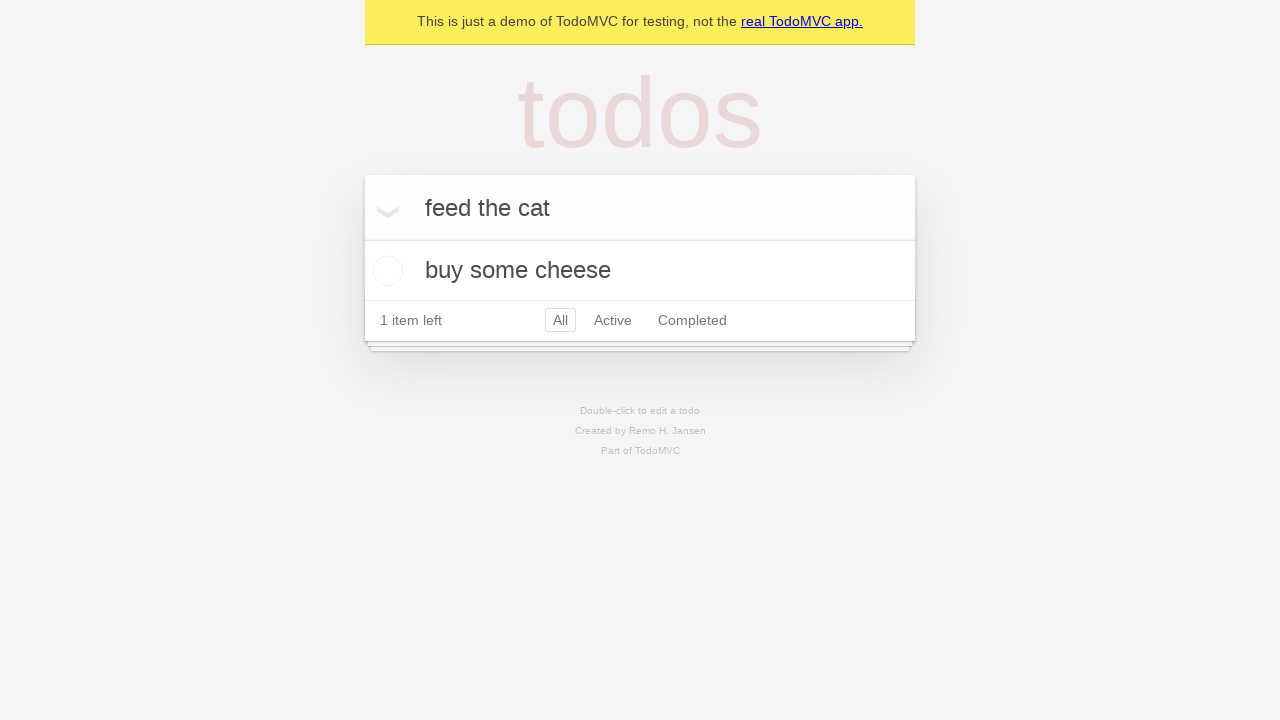

Pressed Enter to add todo 'feed the cat' on internal:attr=[placeholder="What needs to be done?"i]
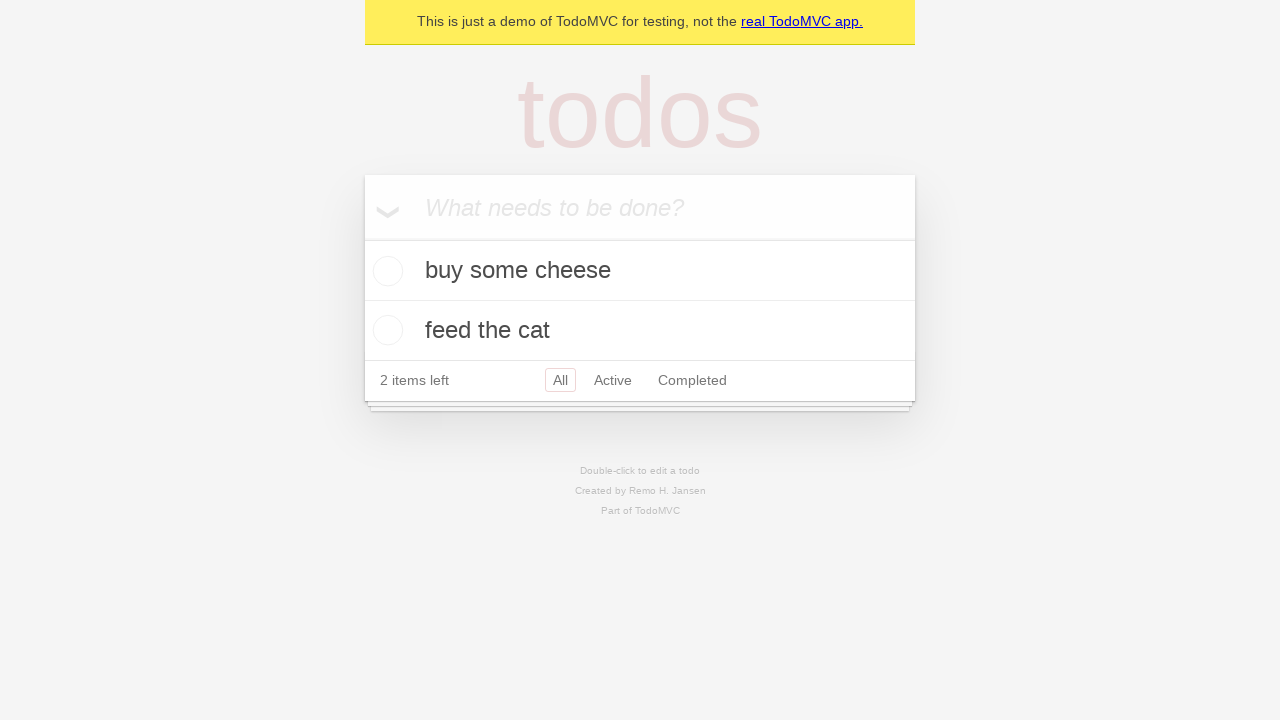

Filled todo input with 'book a doctors appointment' on internal:attr=[placeholder="What needs to be done?"i]
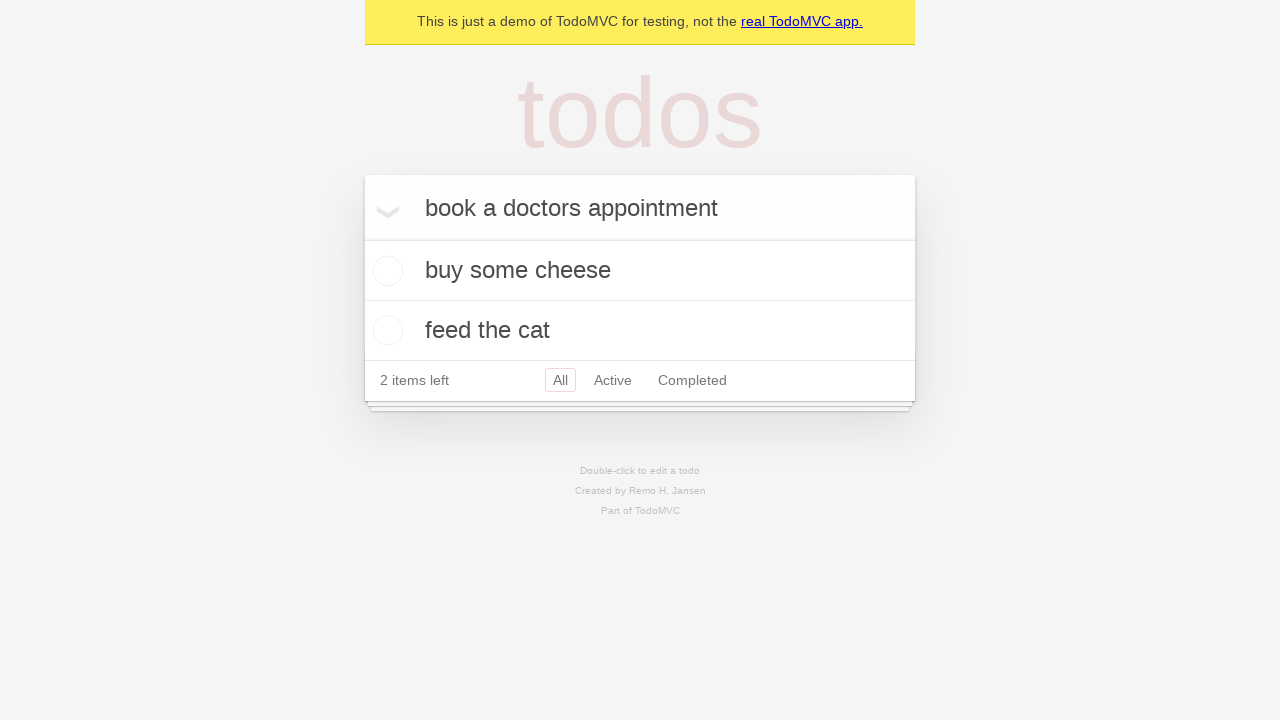

Pressed Enter to add todo 'book a doctors appointment' on internal:attr=[placeholder="What needs to be done?"i]
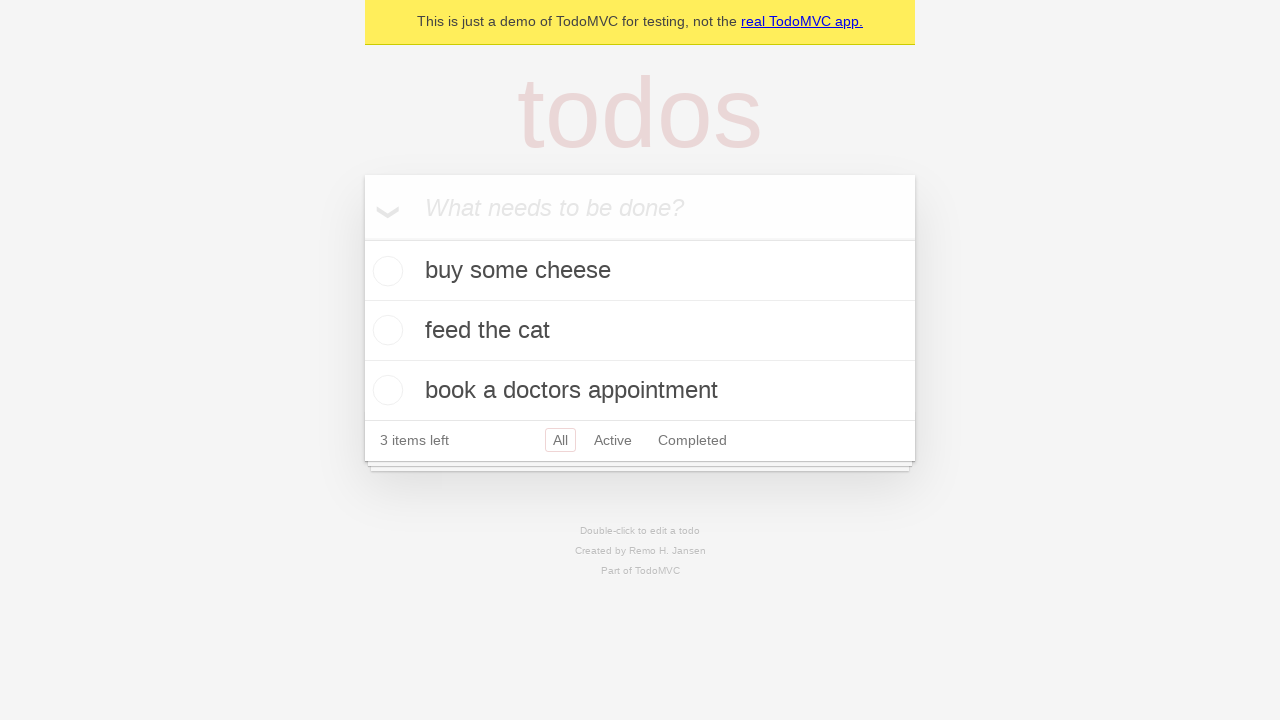

Checked toggle all to mark all items as complete at (362, 238) on internal:label="Mark all as complete"i
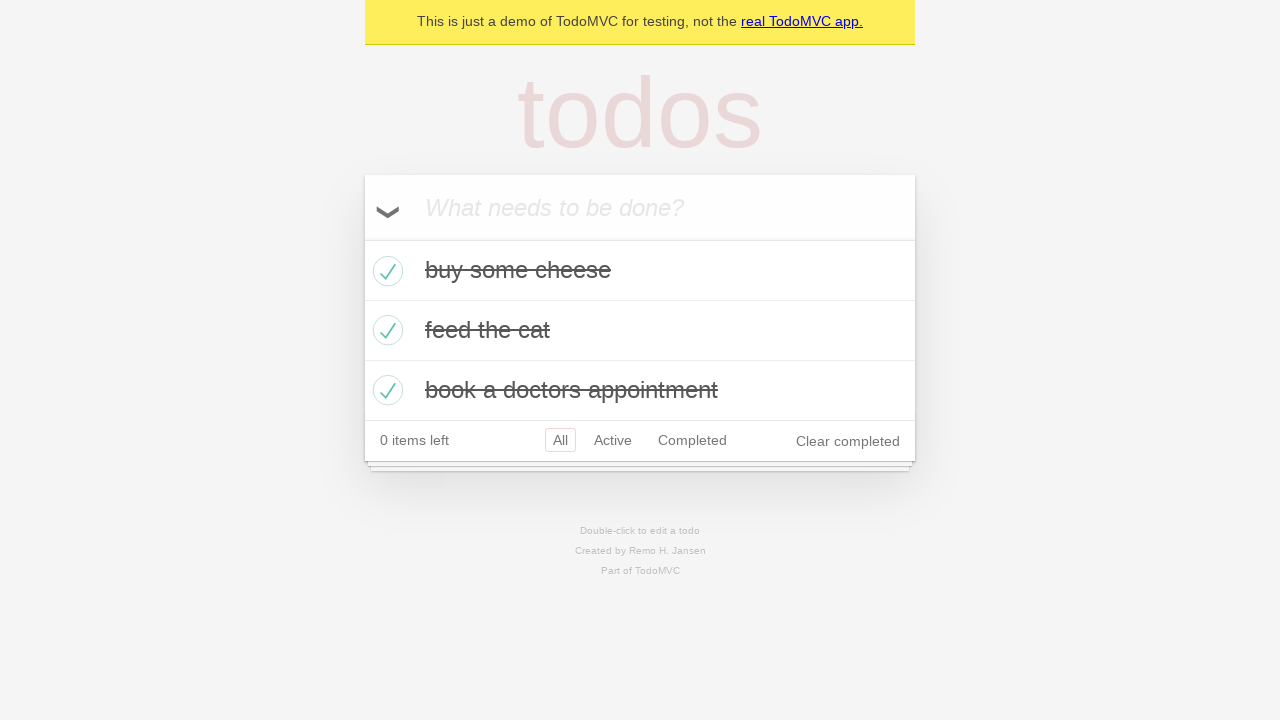

Unchecked toggle all to clear completed state of all items at (362, 238) on internal:label="Mark all as complete"i
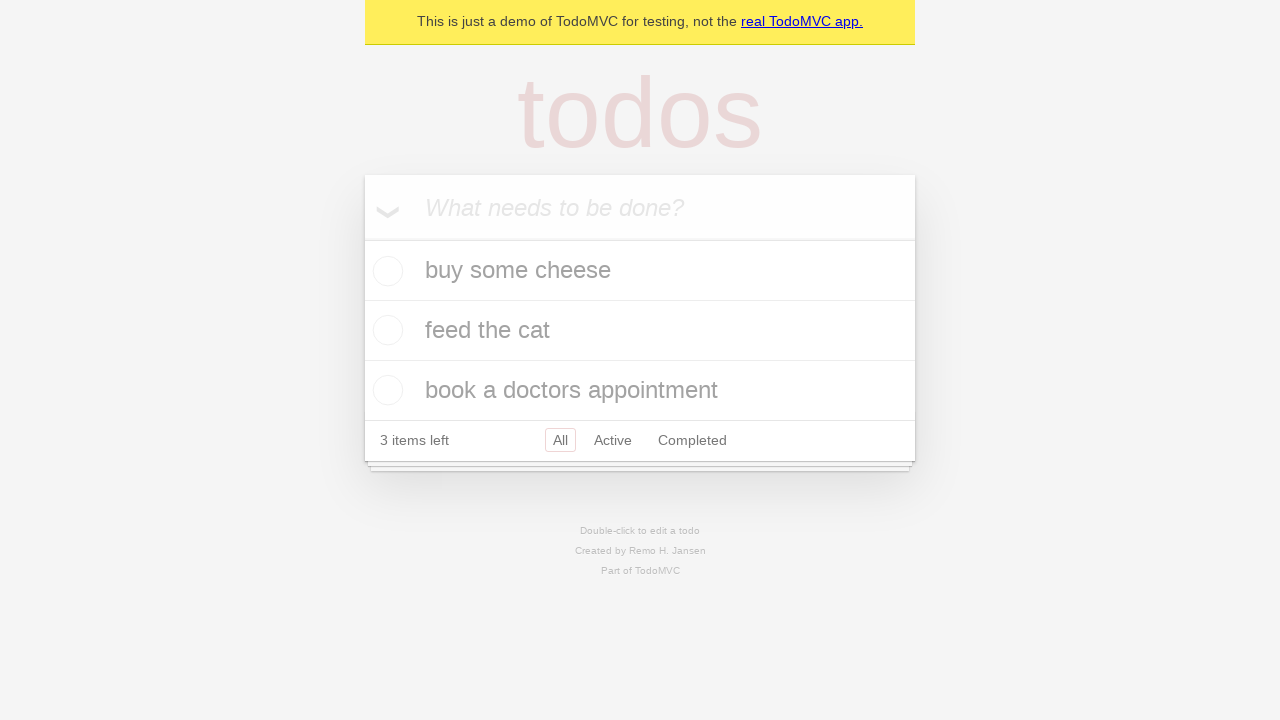

Waited for todo items to render in uncompleted state
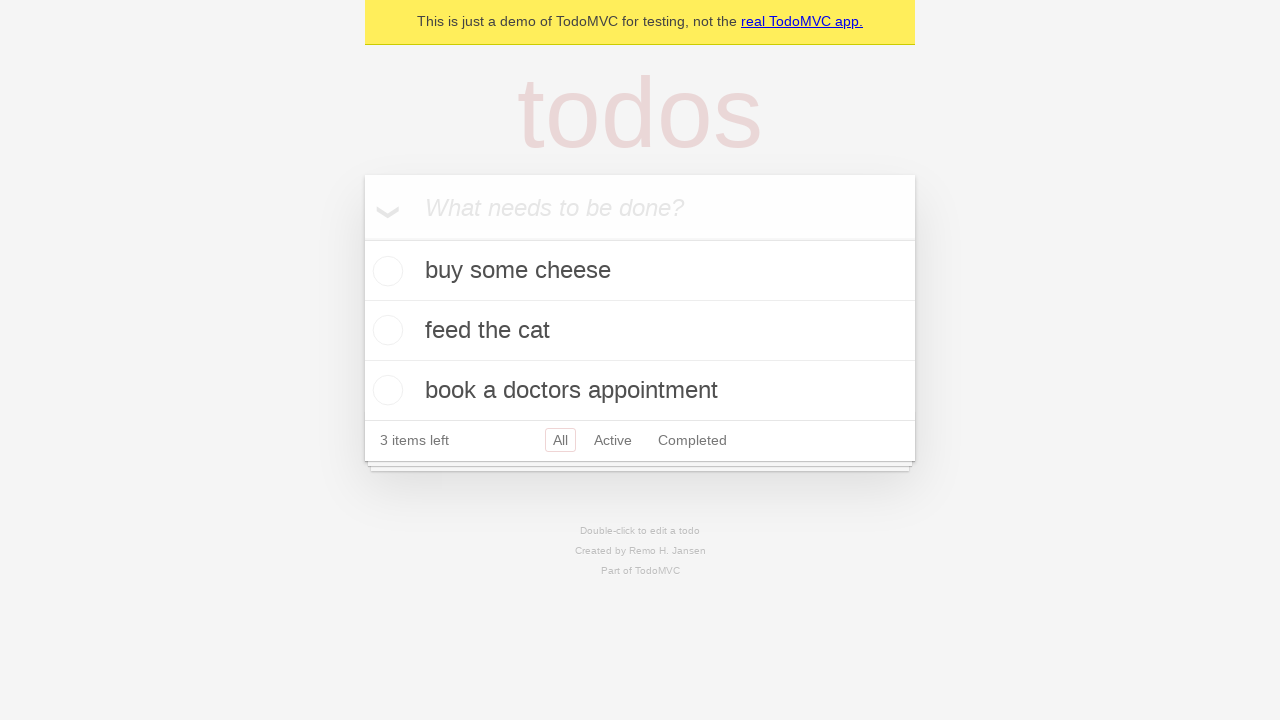

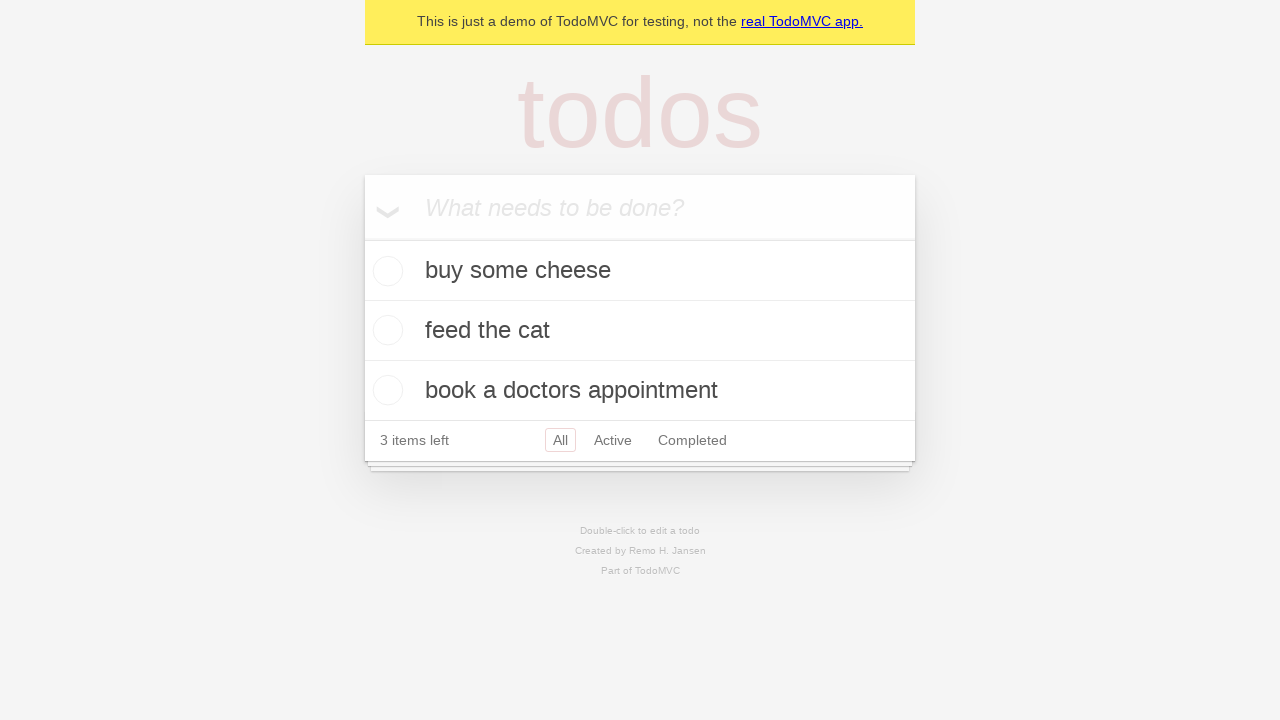